Tests the Text Box form on DemoQA by filling in full name, email, current address, and permanent address fields, then submitting and verifying the output

Starting URL: https://demoqa.com/

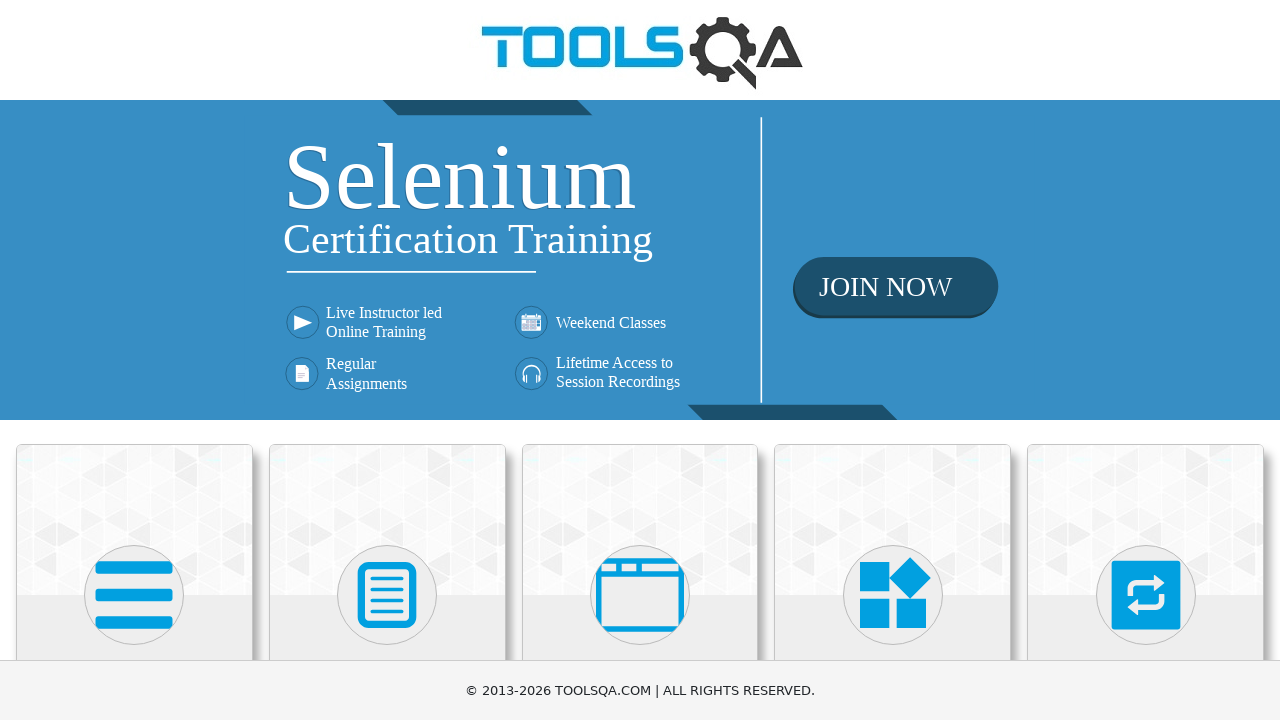

Clicked on Elements card at (134, 360) on text=Elements
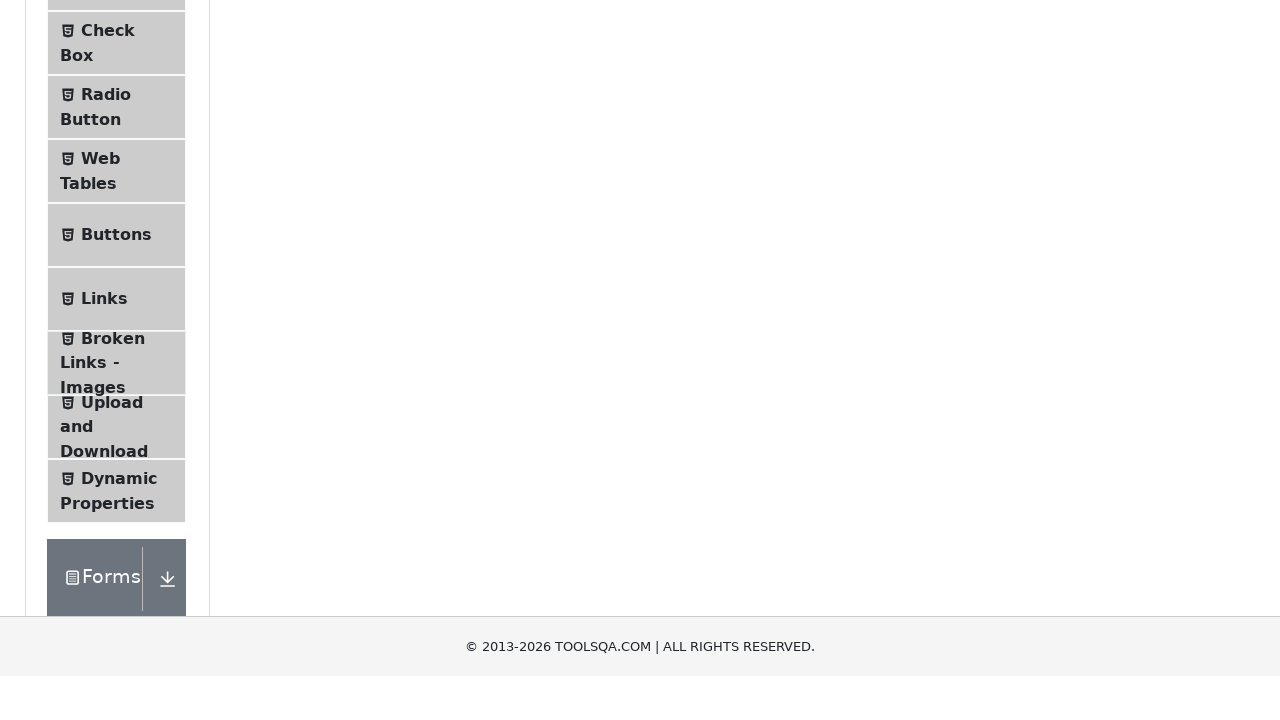

Clicked on Text Box menu item at (119, 261) on text=Text Box
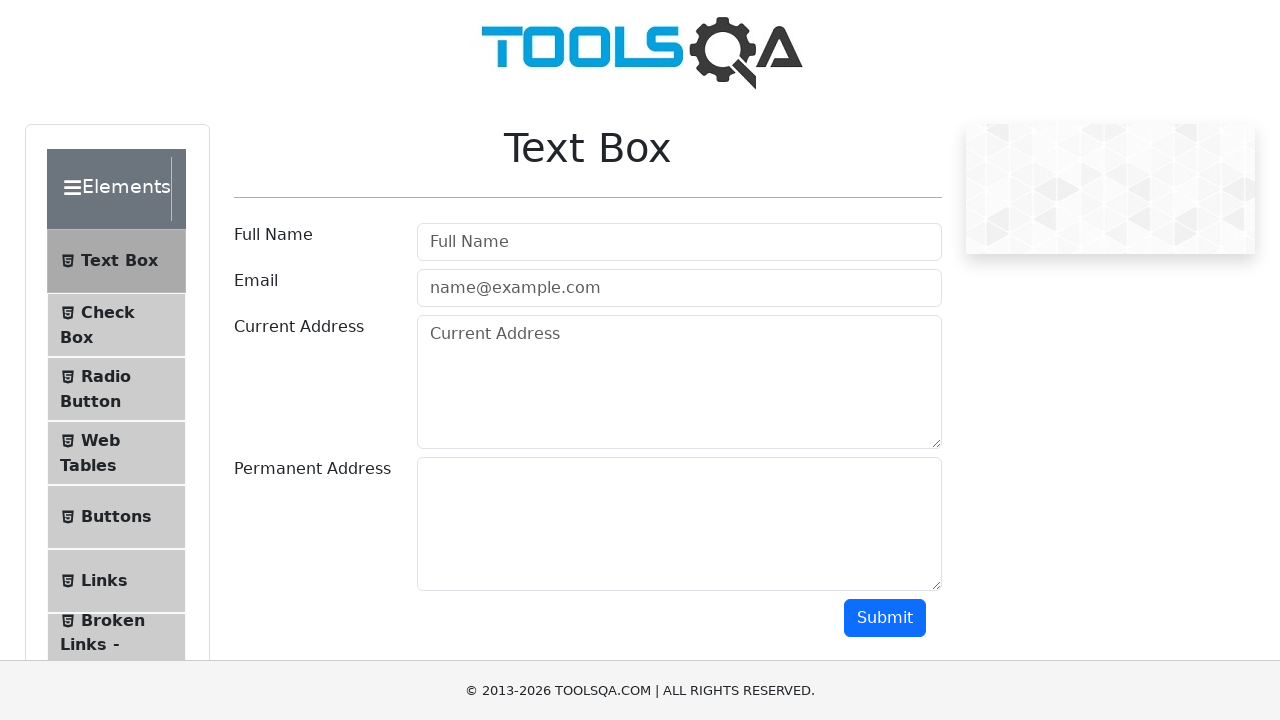

Filled in full name field with 'Maverick' on #userName
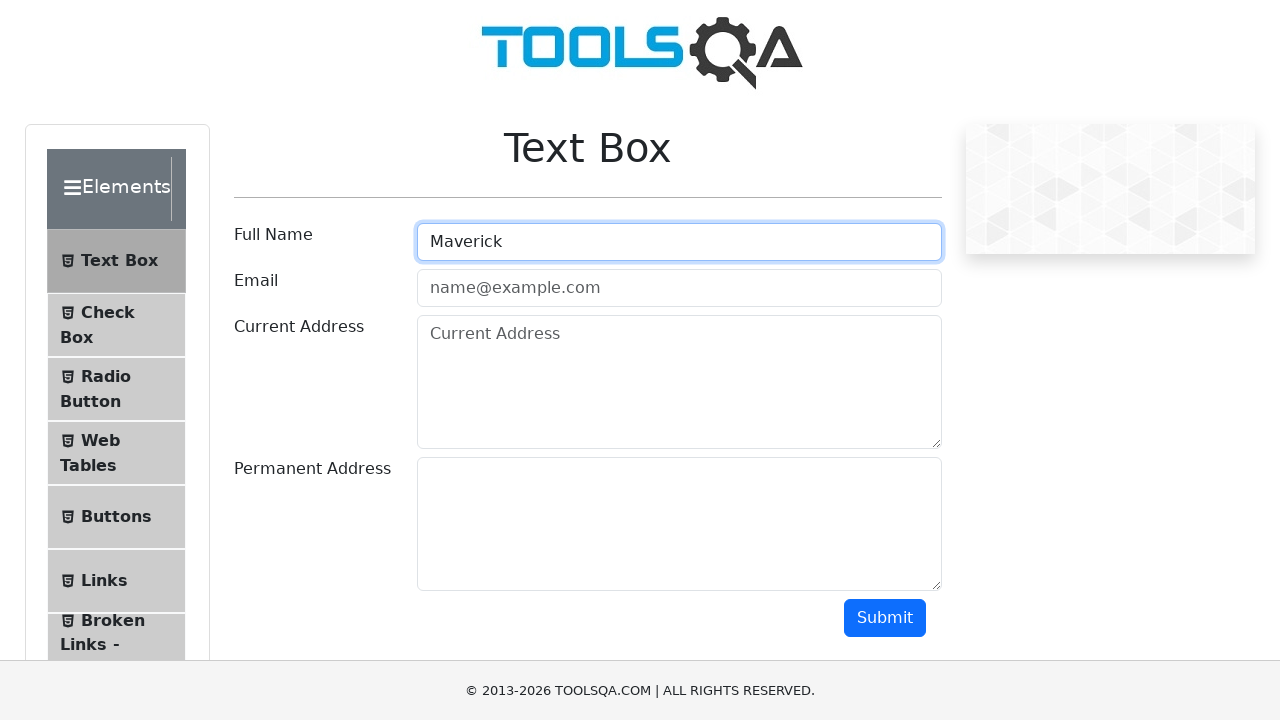

Filled in email field with 'marverick@gmail.com' on #userEmail
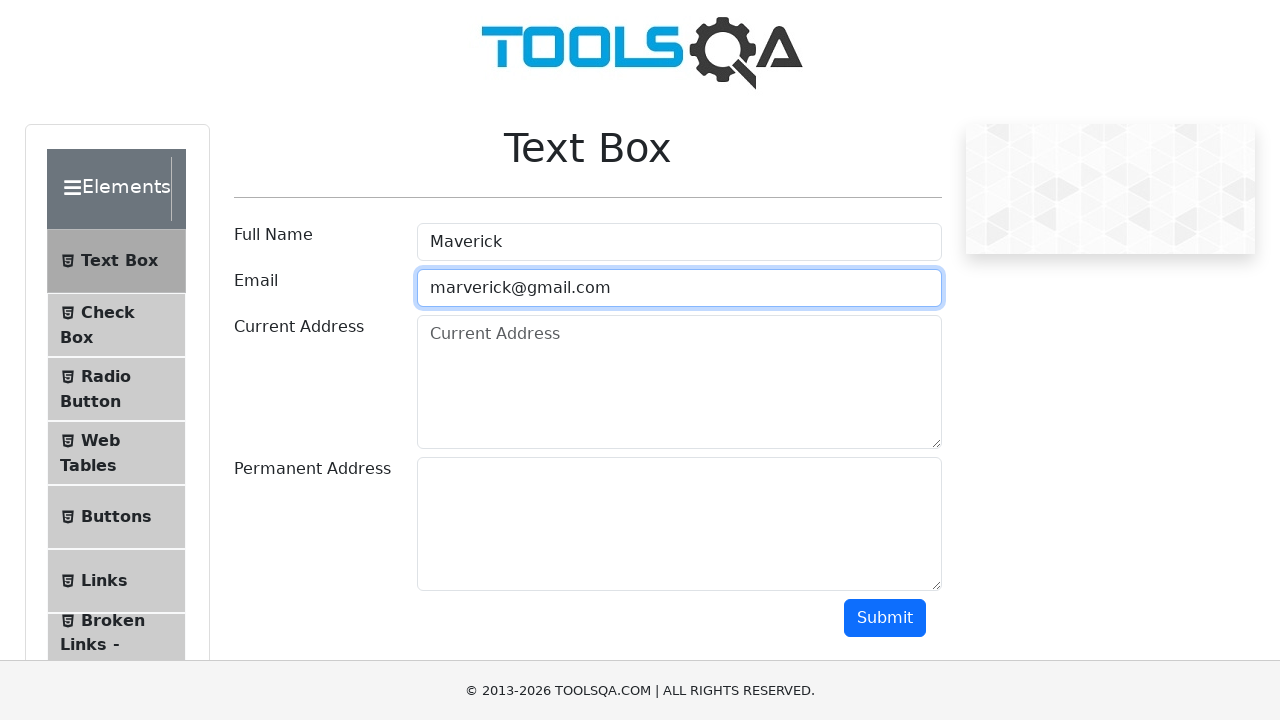

Filled in current address field with 'Bangkok' on #currentAddress
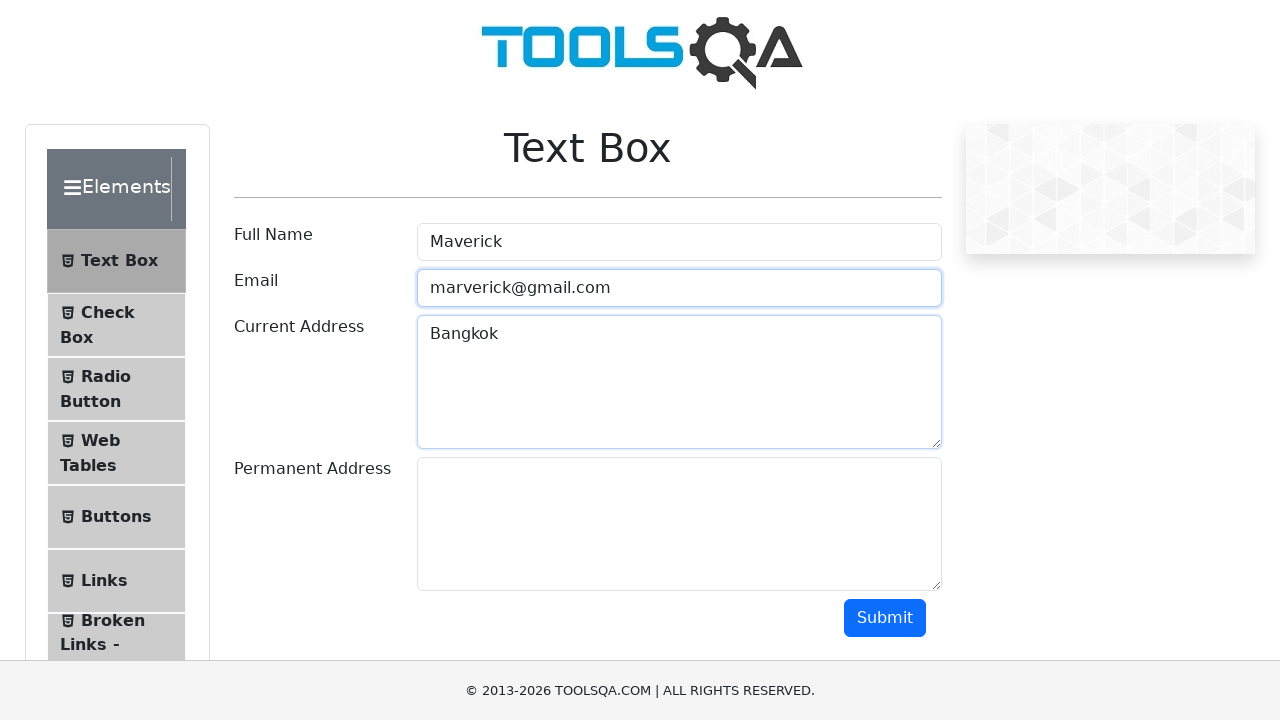

Filled in permanent address field with 'Phuket' on #permanentAddress
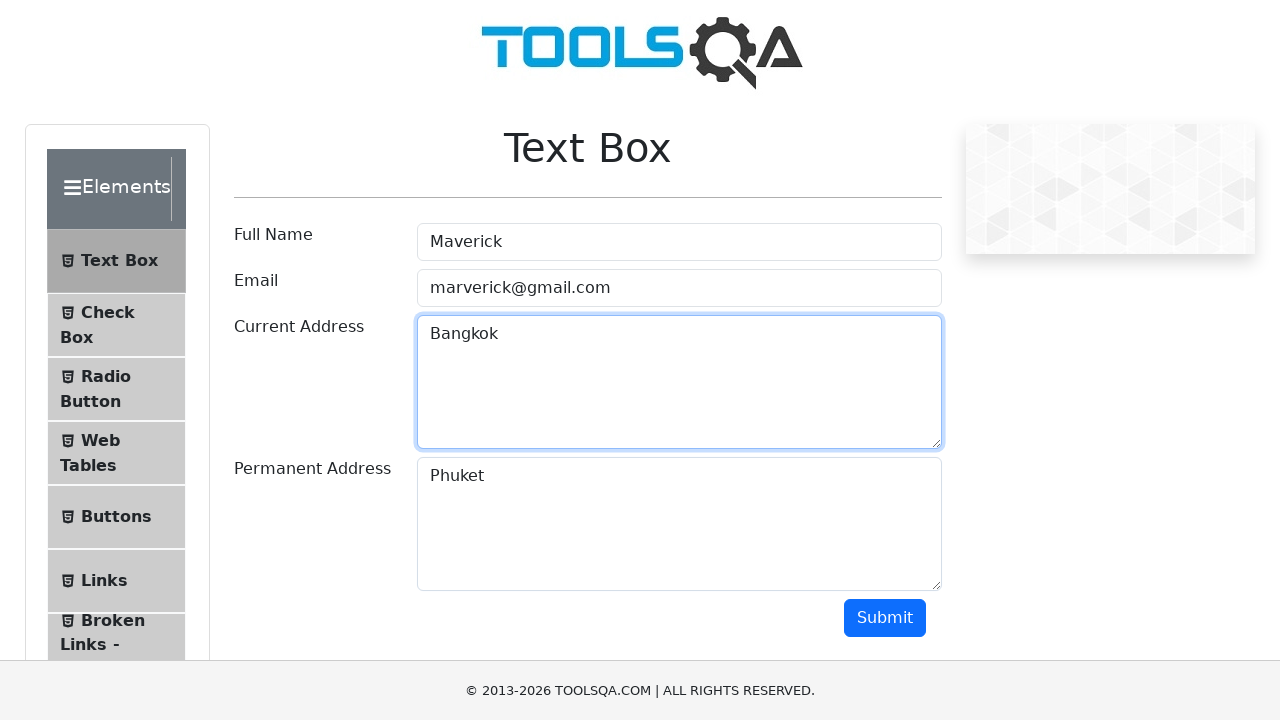

Clicked submit button to submit form at (885, 618) on text=Submit
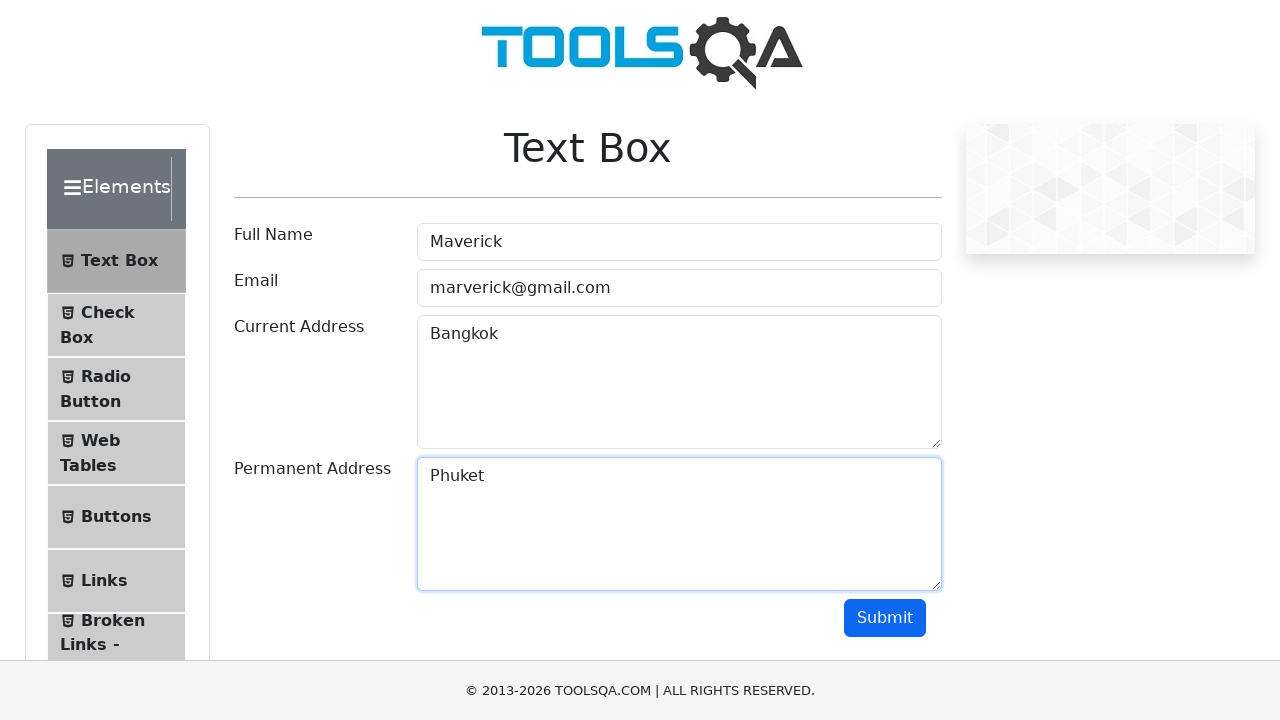

Output section loaded after form submission
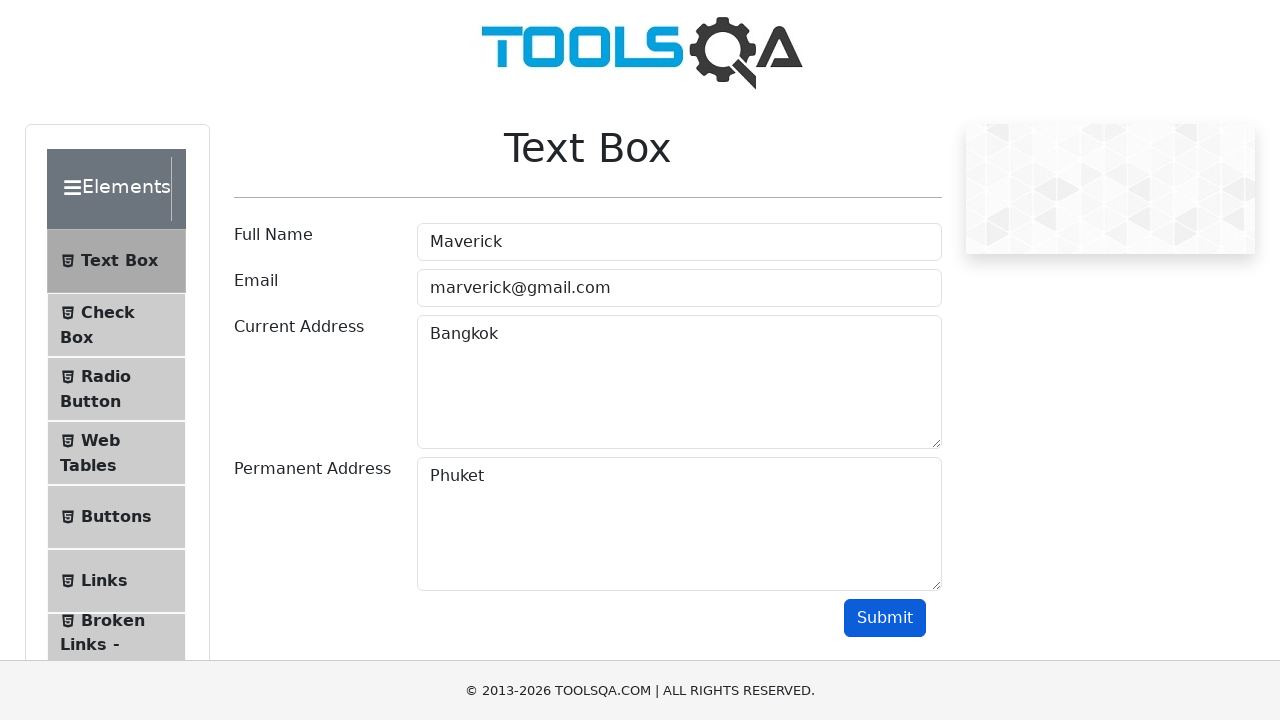

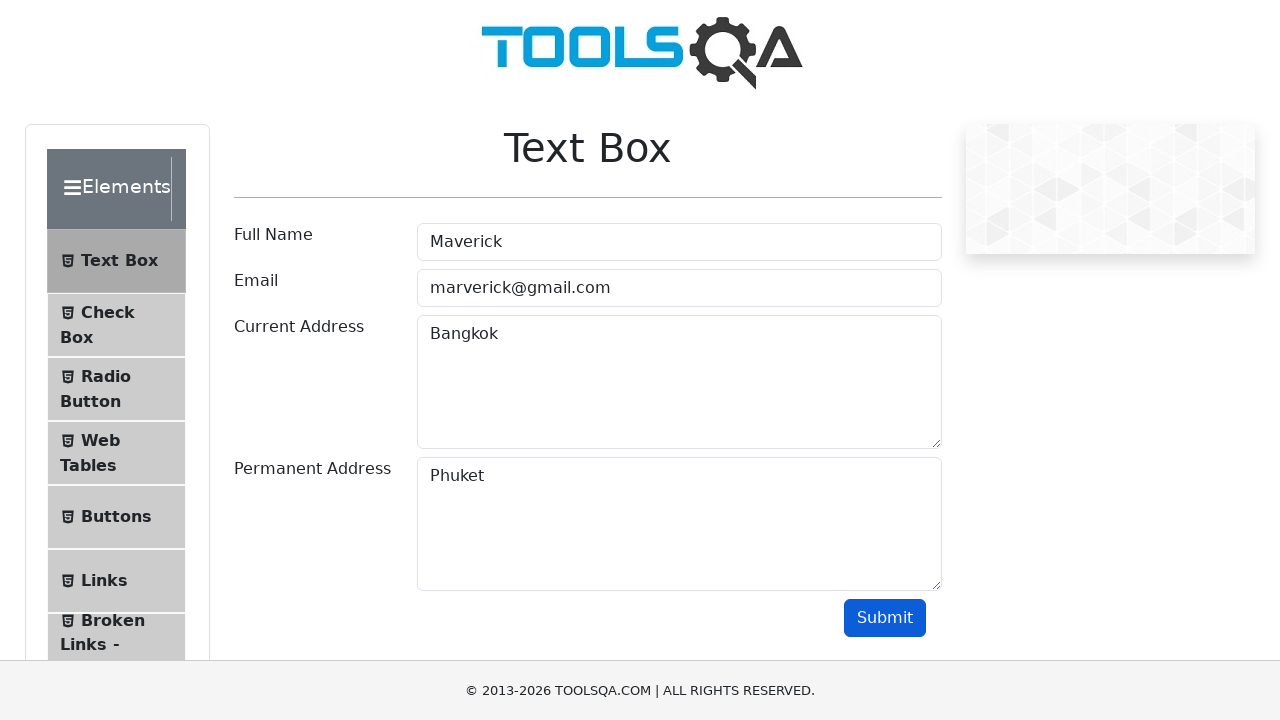